Tests navigation to the Laptops category on the Demoblaze e-commerce demo site by clicking the Laptops category link and verifying the page loads correctly.

Starting URL: https://www.demoblaze.com/index.html

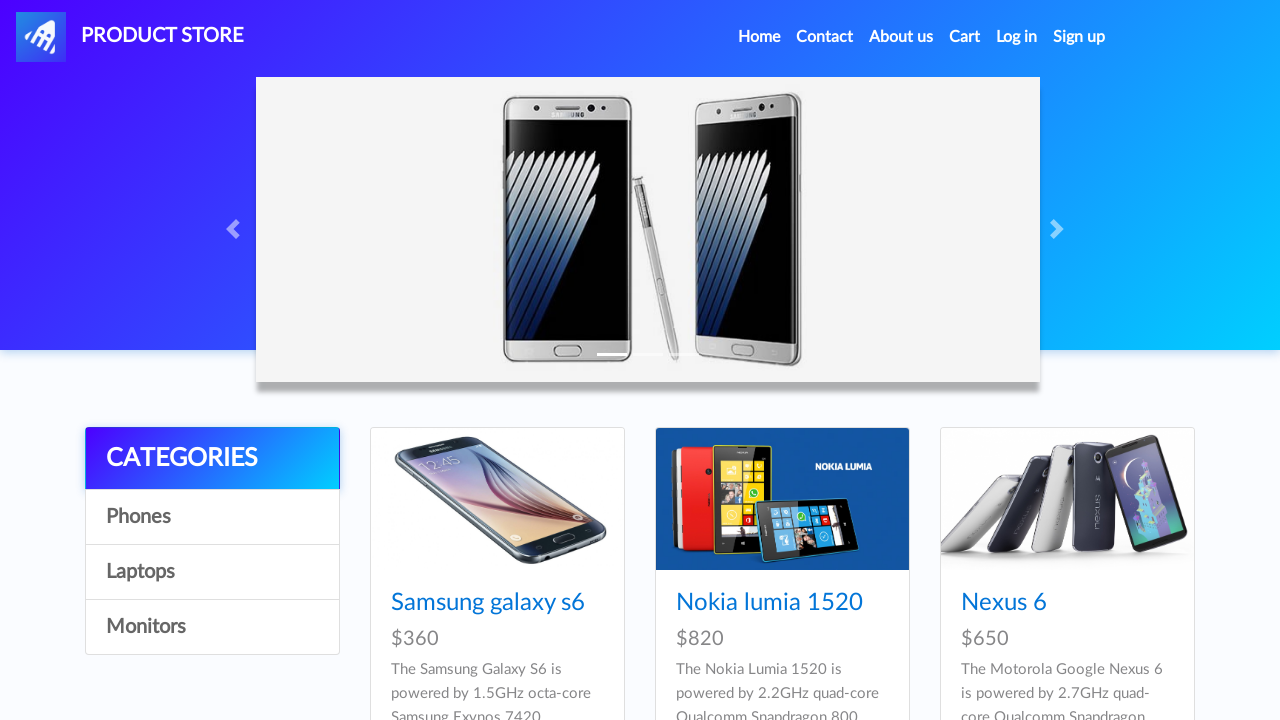

Waited for Laptops category link to be visible
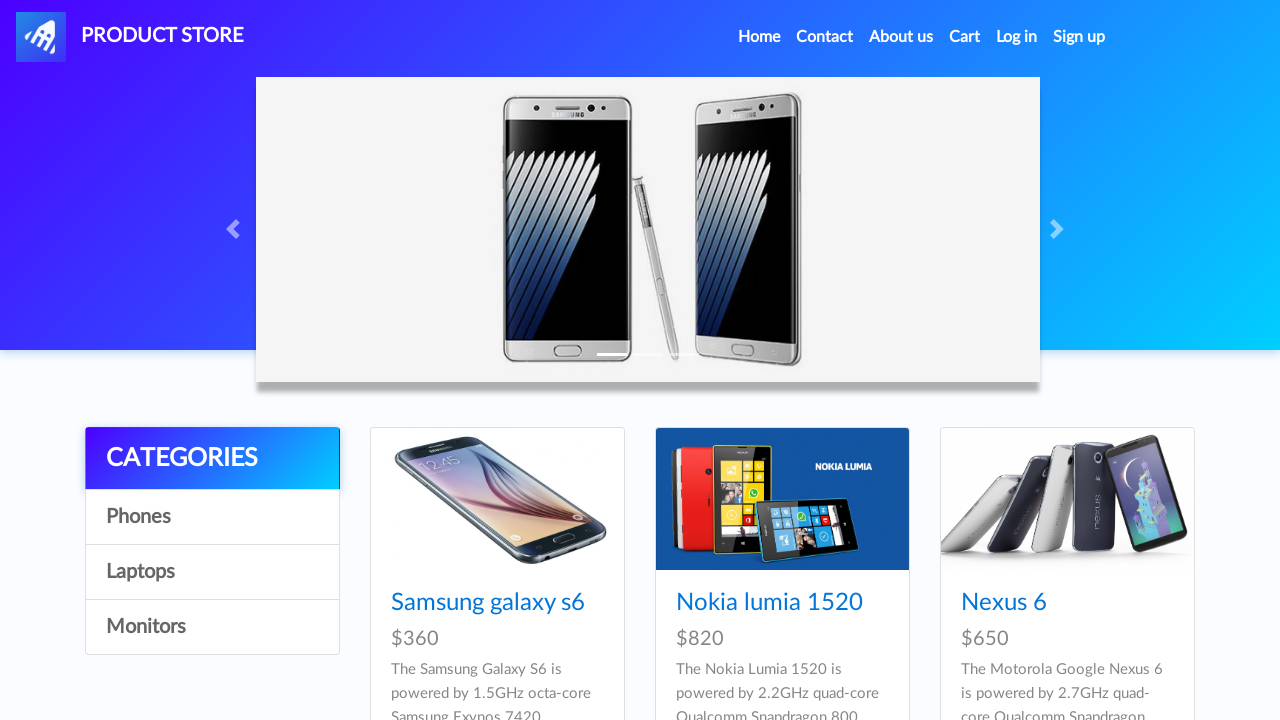

Clicked on Laptops category link at (212, 572) on a:text('Laptops')
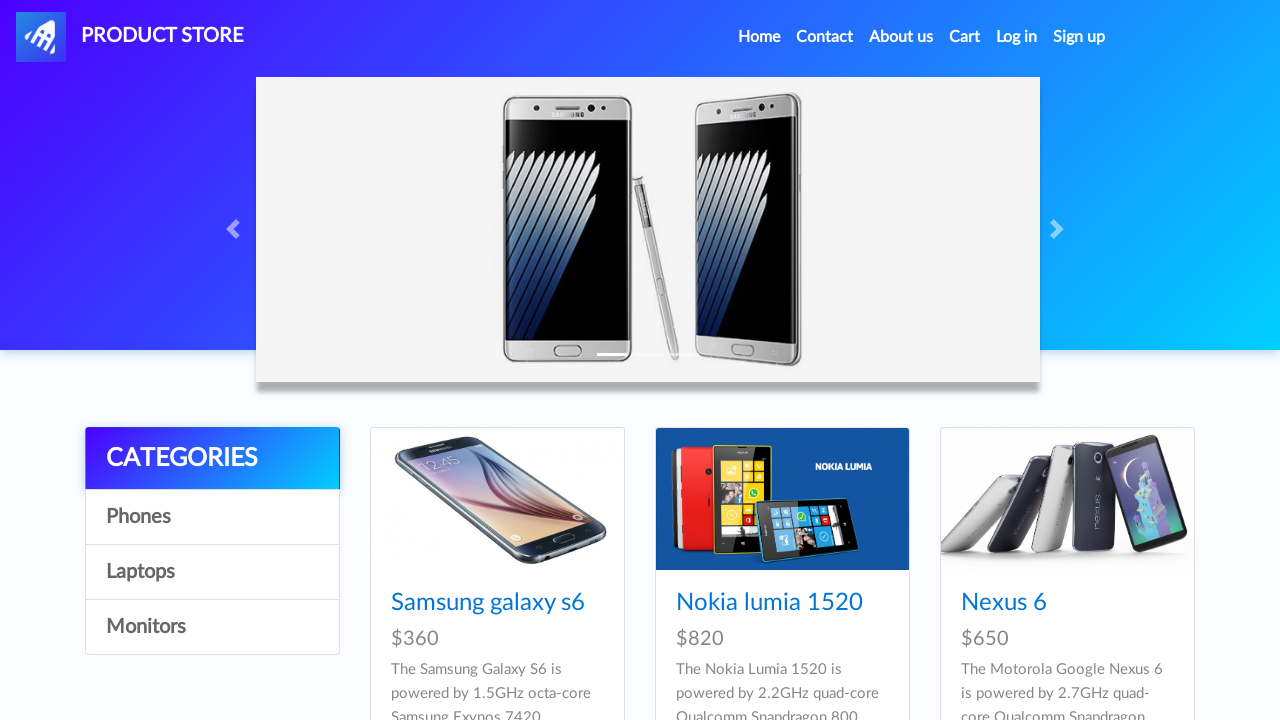

Waited 2 seconds for category products to load
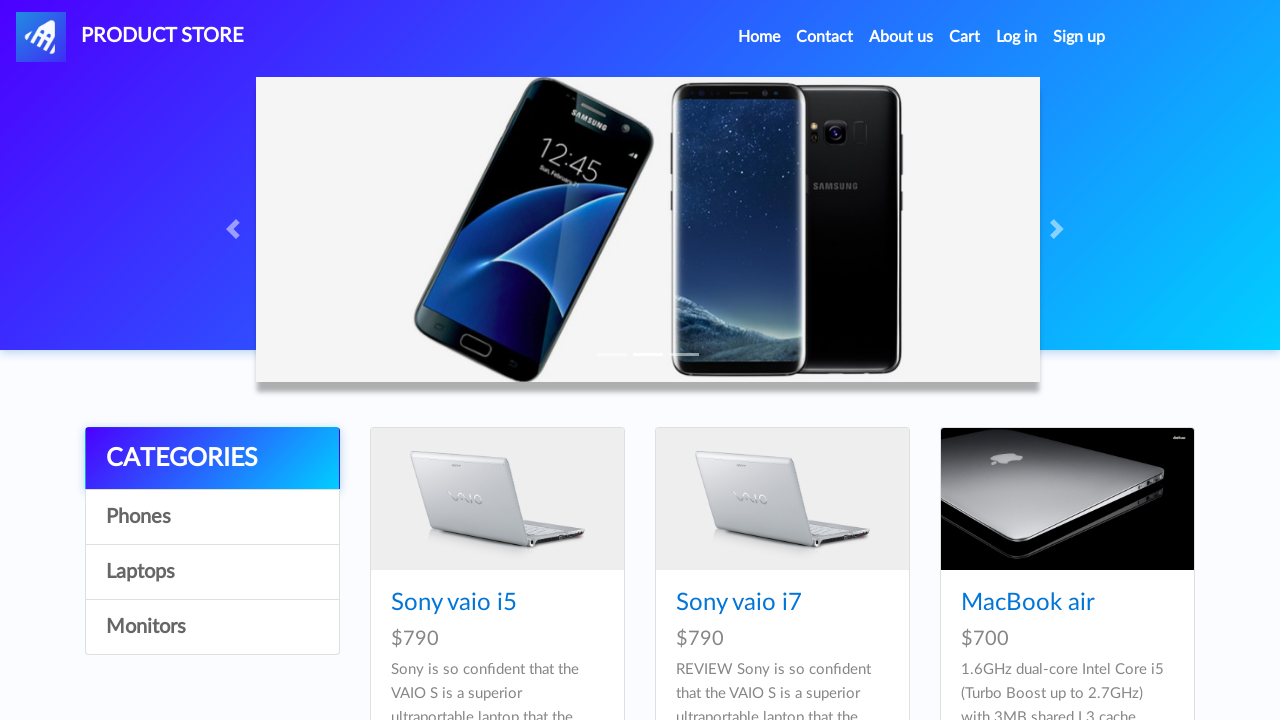

Verified 'STORE' is present in page title
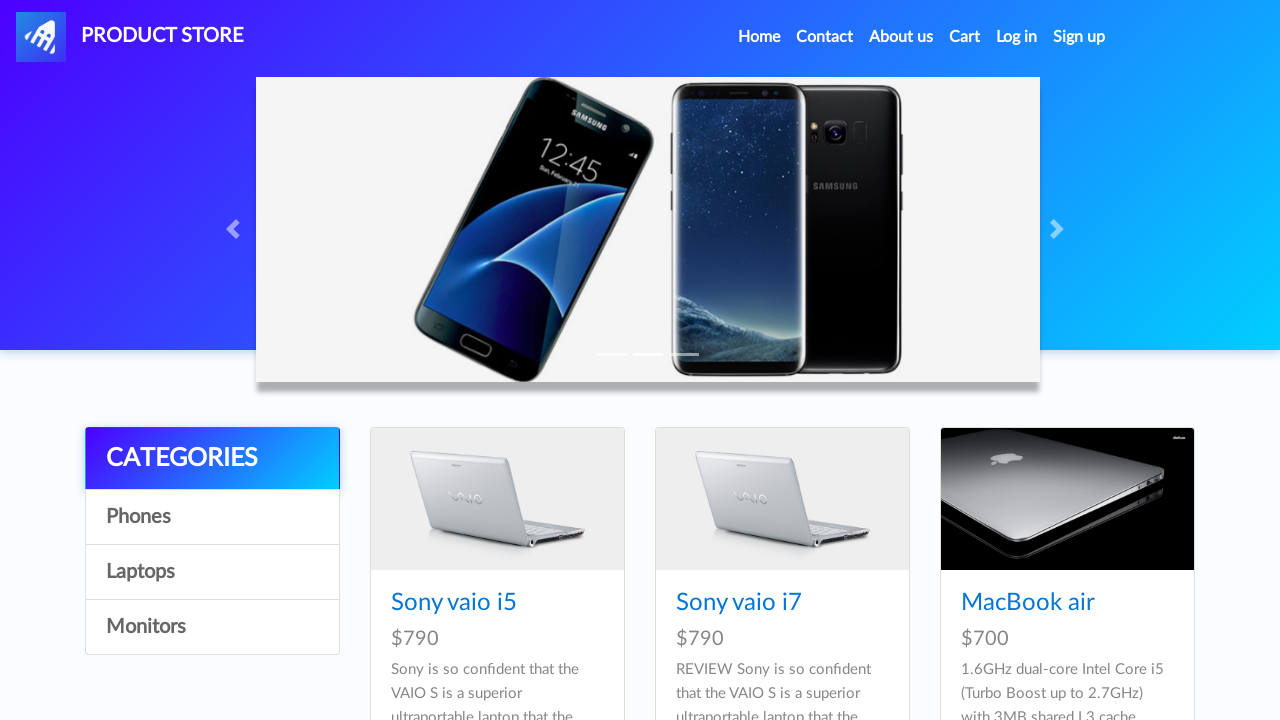

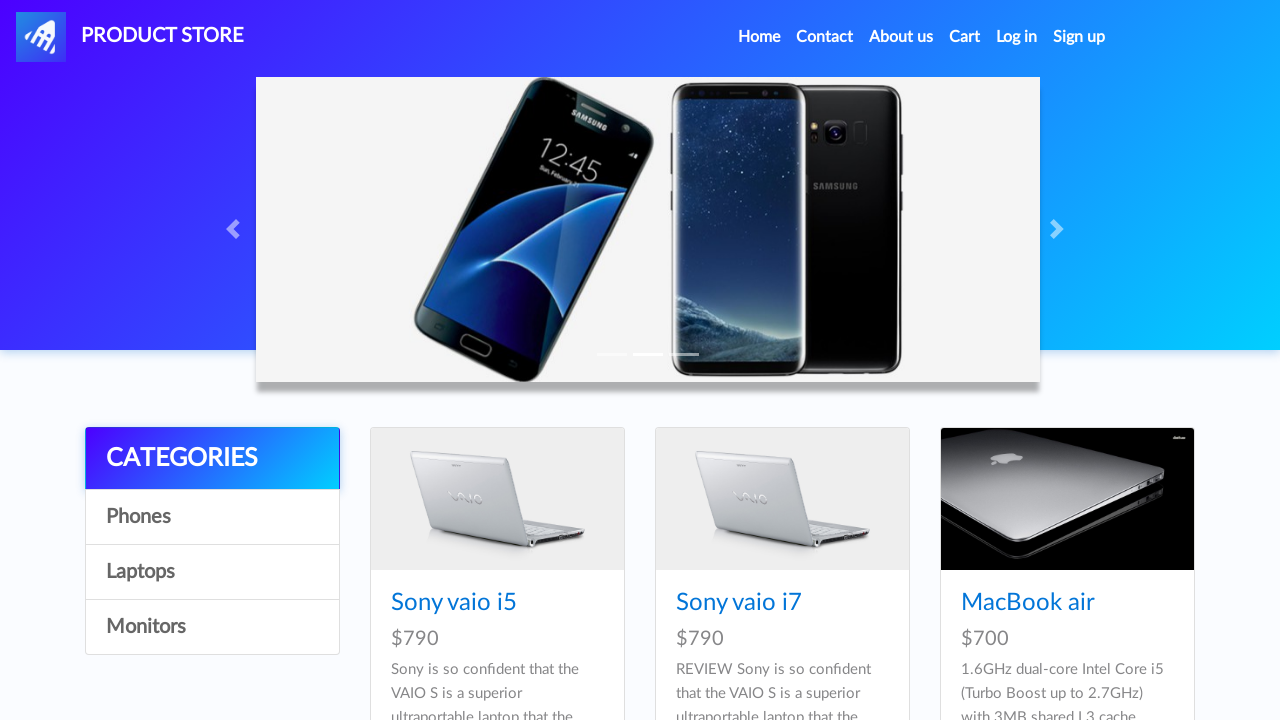